Tests jQuery UI datepicker functionality by selecting a specific date through year, month, and day navigation

Starting URL: http://jqueryui.com/datepicker

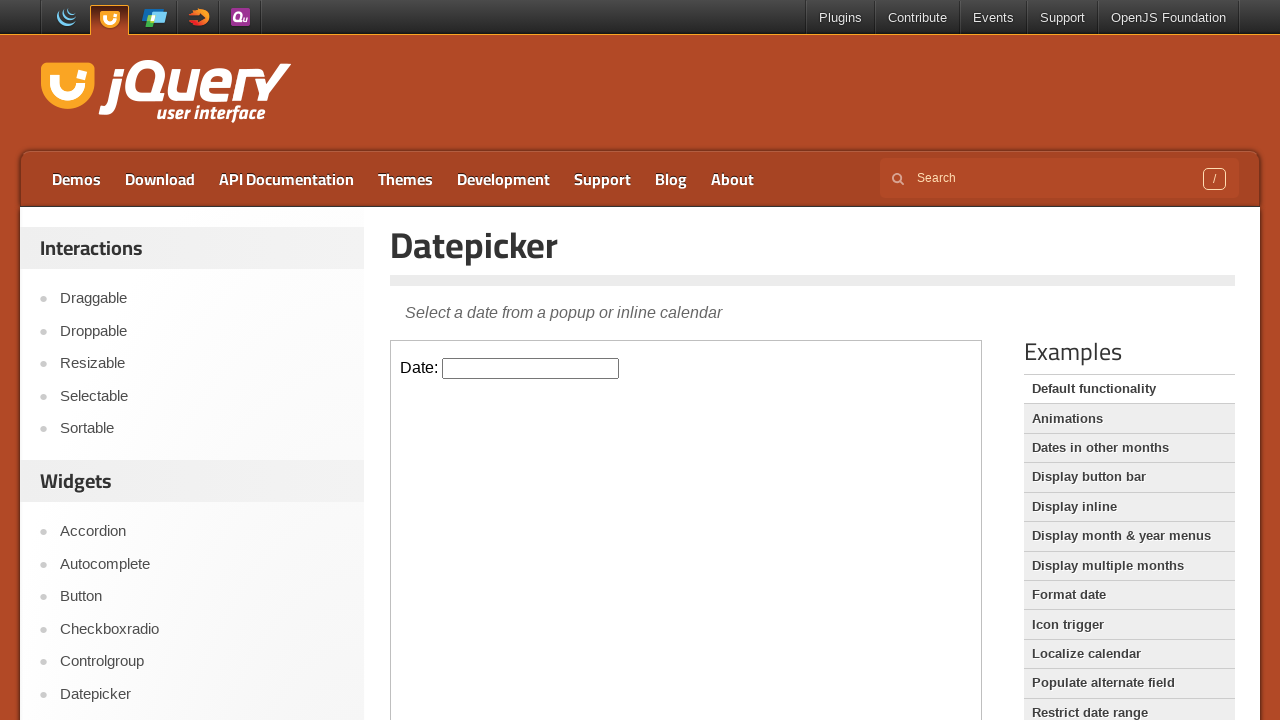

Located iframe containing datepicker
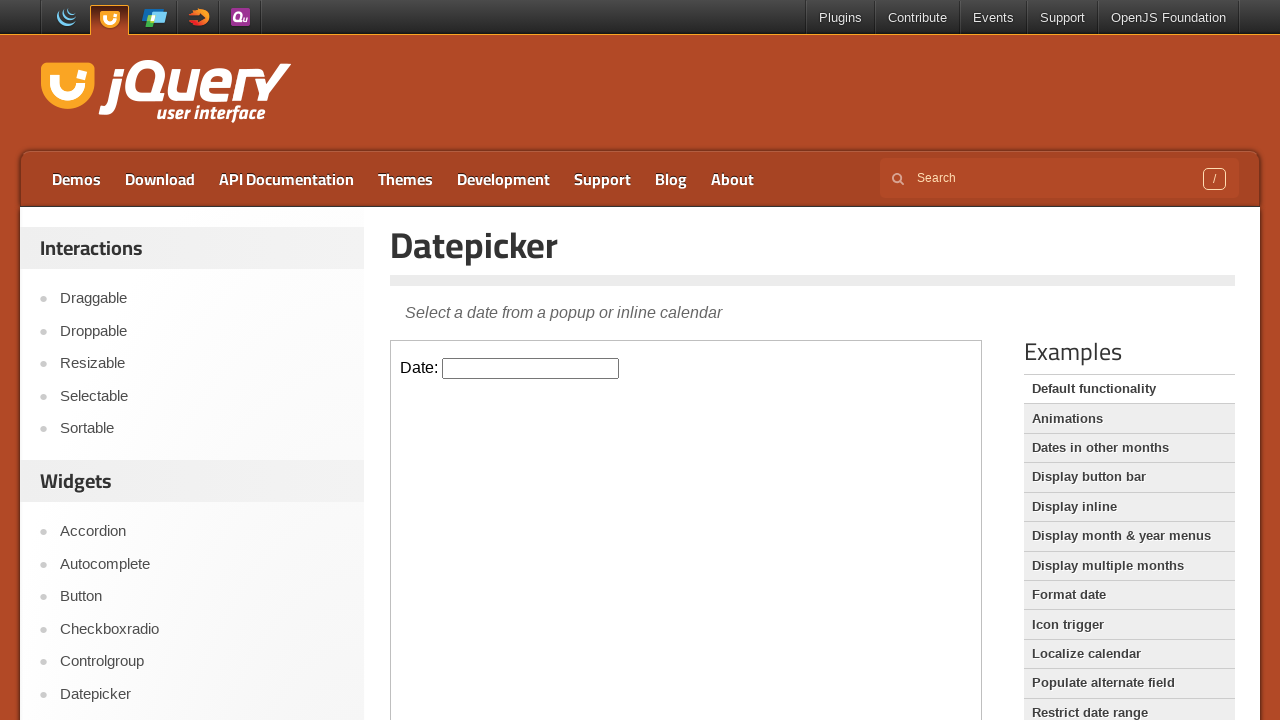

Clicked datepicker input to open calendar at (531, 368) on iframe >> nth=0 >> internal:control=enter-frame >> #datepicker
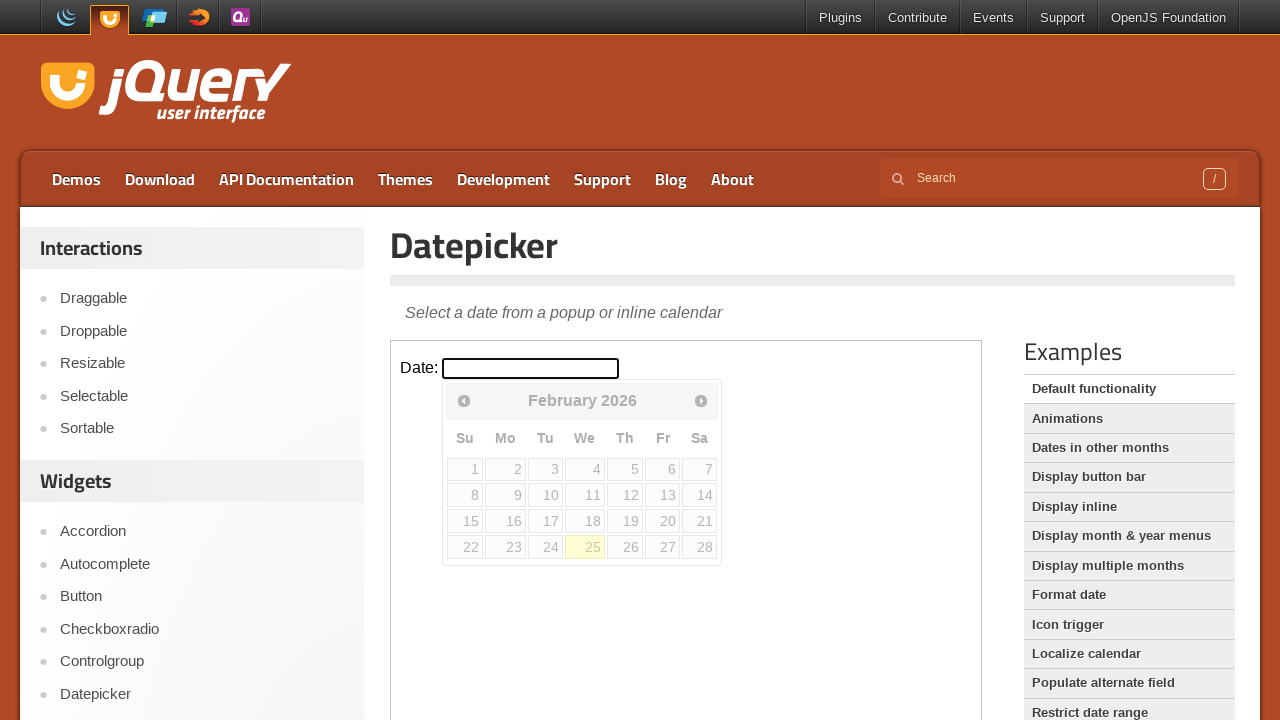

Clicked next button to navigate months (current: February) at (701, 400) on iframe >> nth=0 >> internal:control=enter-frame >> .ui-datepicker-next
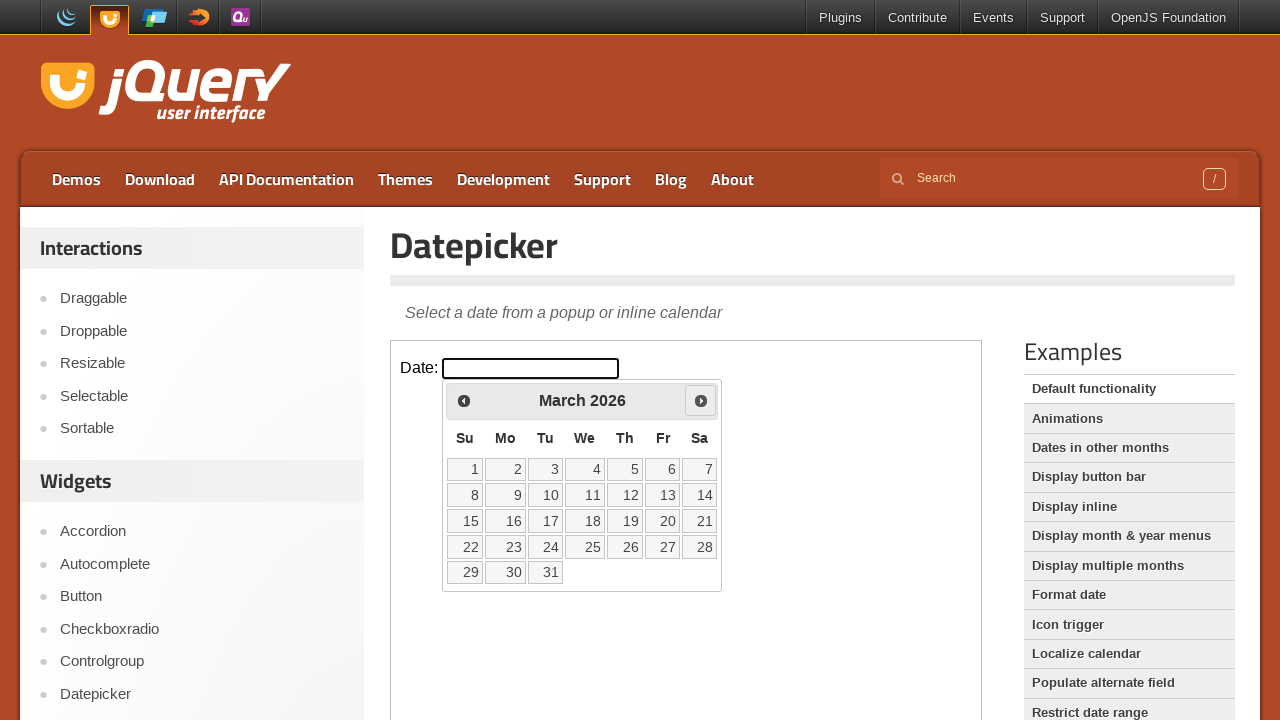

Retrieved updated month: March
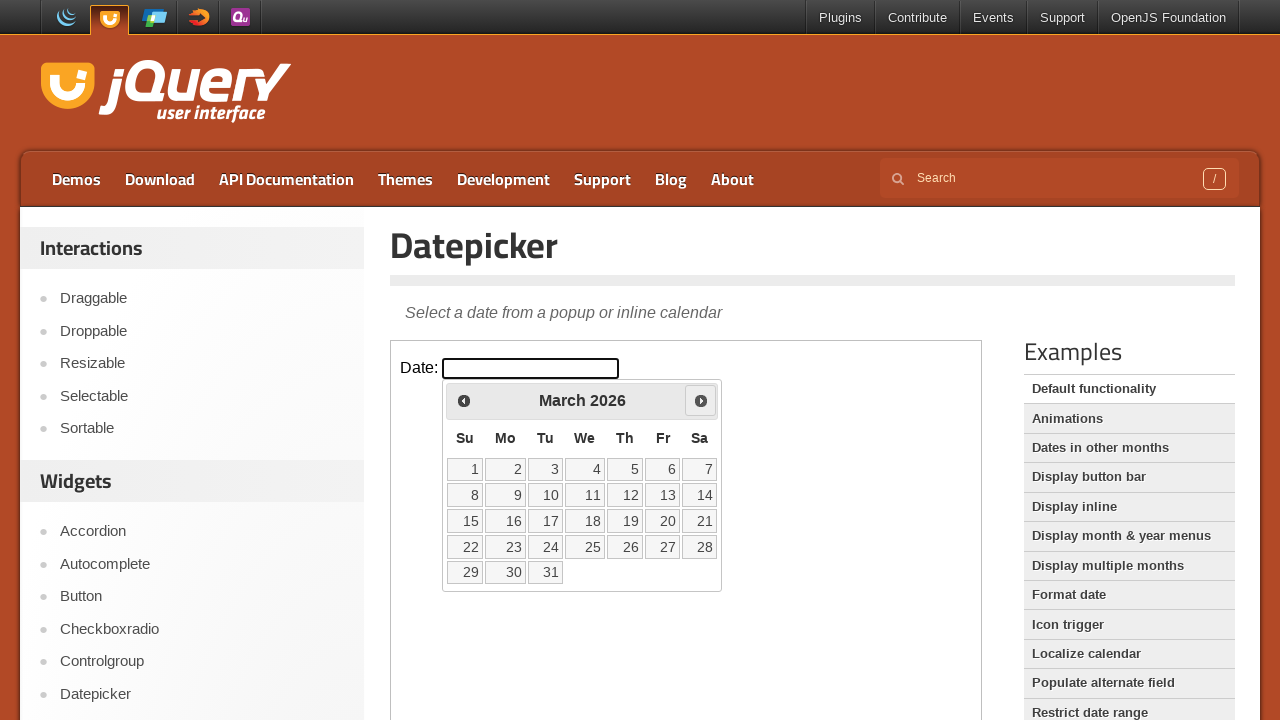

Selected day 15 from the calendar at (465, 521) on iframe >> nth=0 >> internal:control=enter-frame >> td >> internal:has-text="15"i
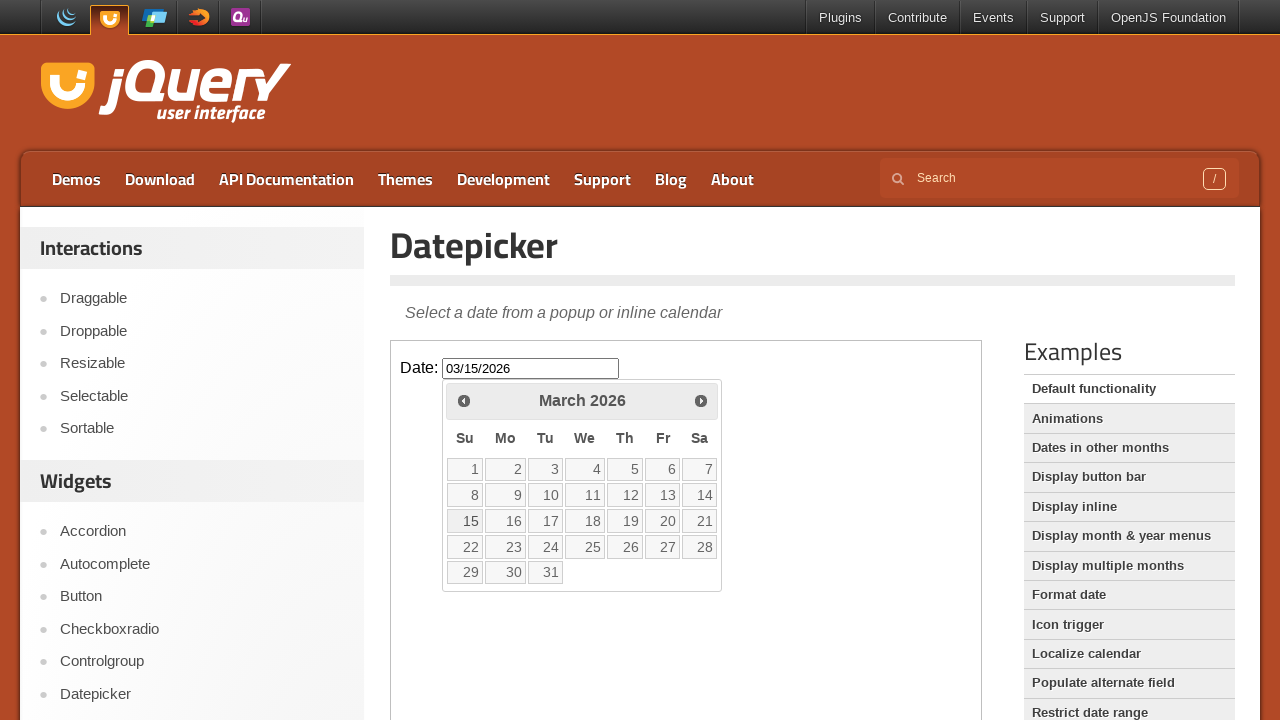

Verified selected date: 03/15/2026
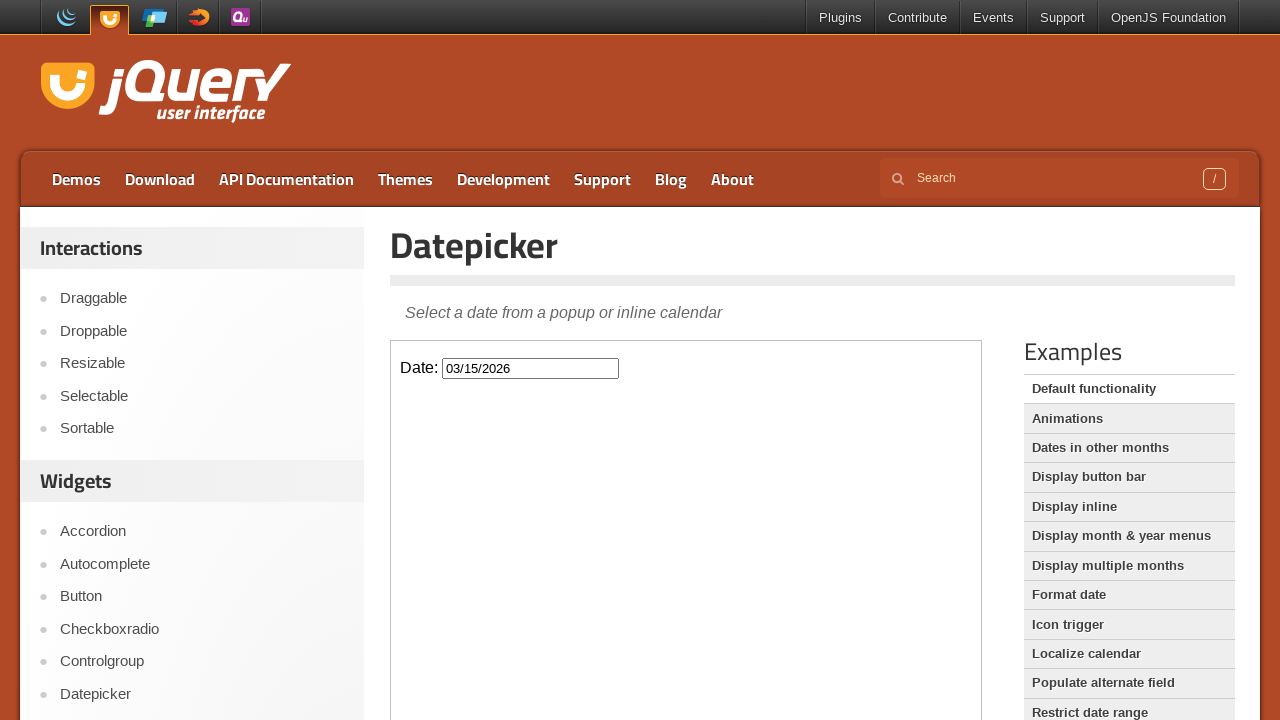

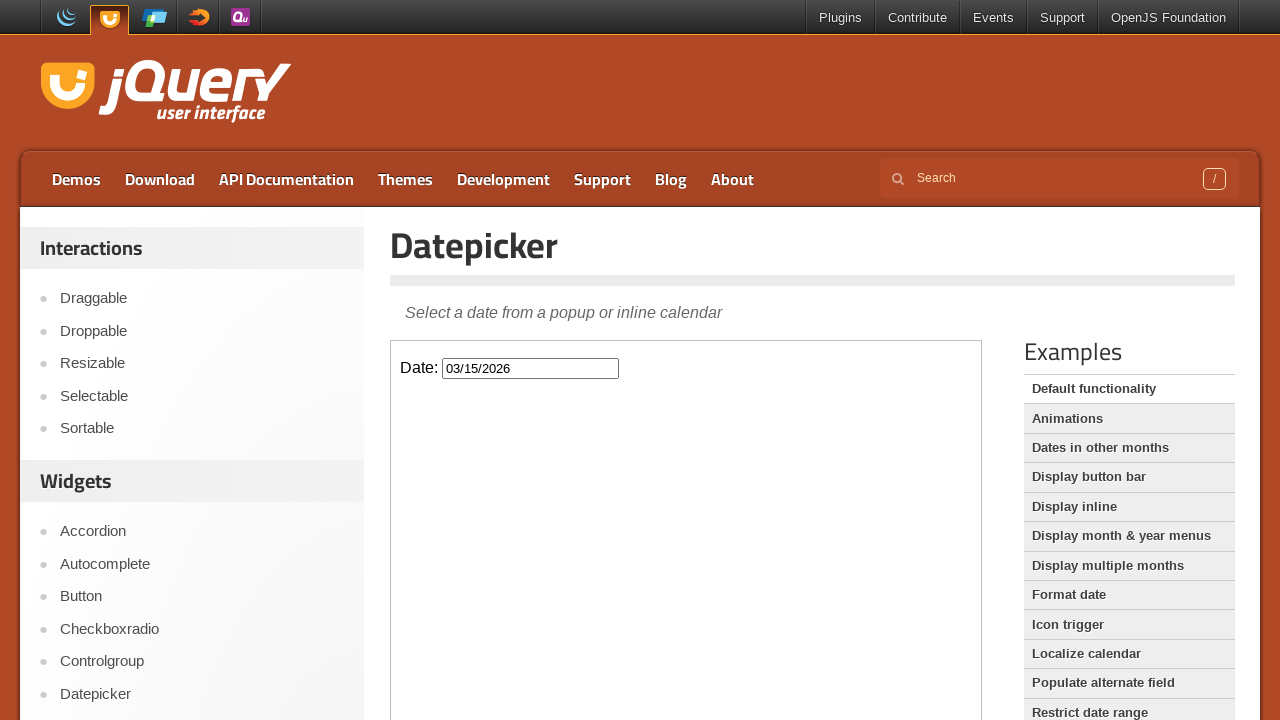